Tests adding and removing elements on a page by clicking the Add Element button, verifying a Delete button appears, clicking Delete, and verifying the Delete button is removed.

Starting URL: https://the-internet.herokuapp.com/add_remove_elements/

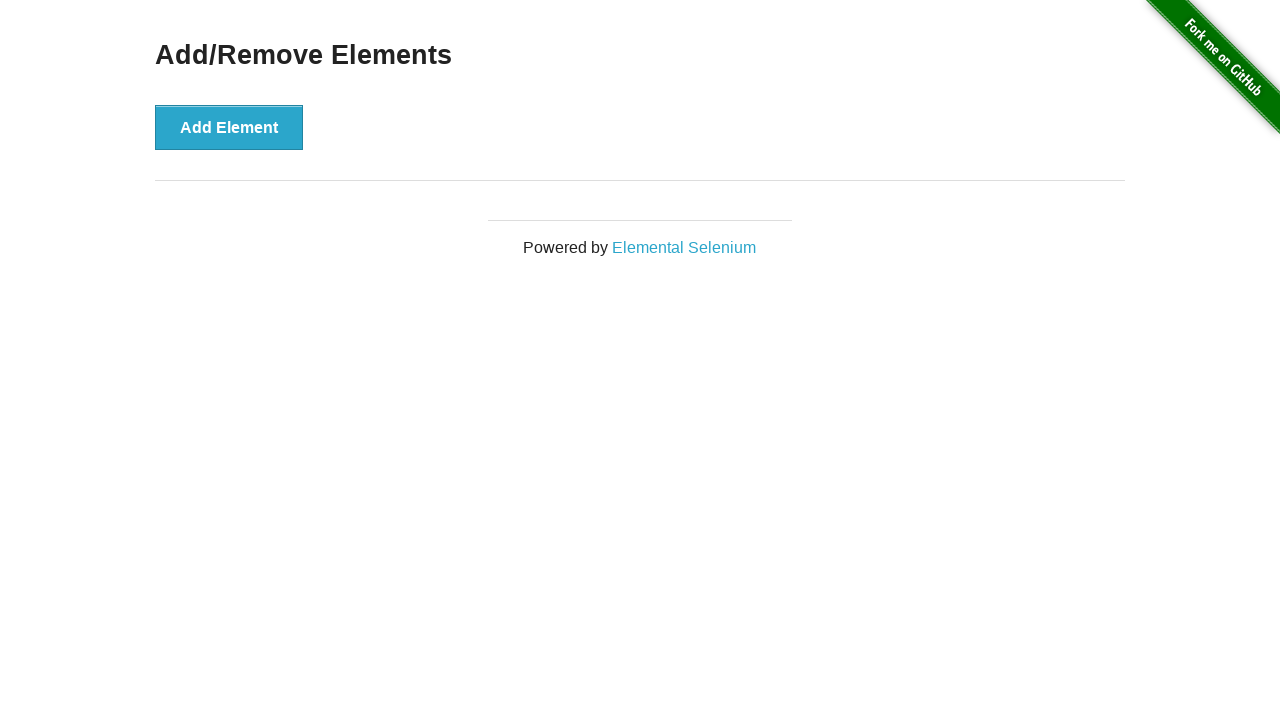

Located Add Element button
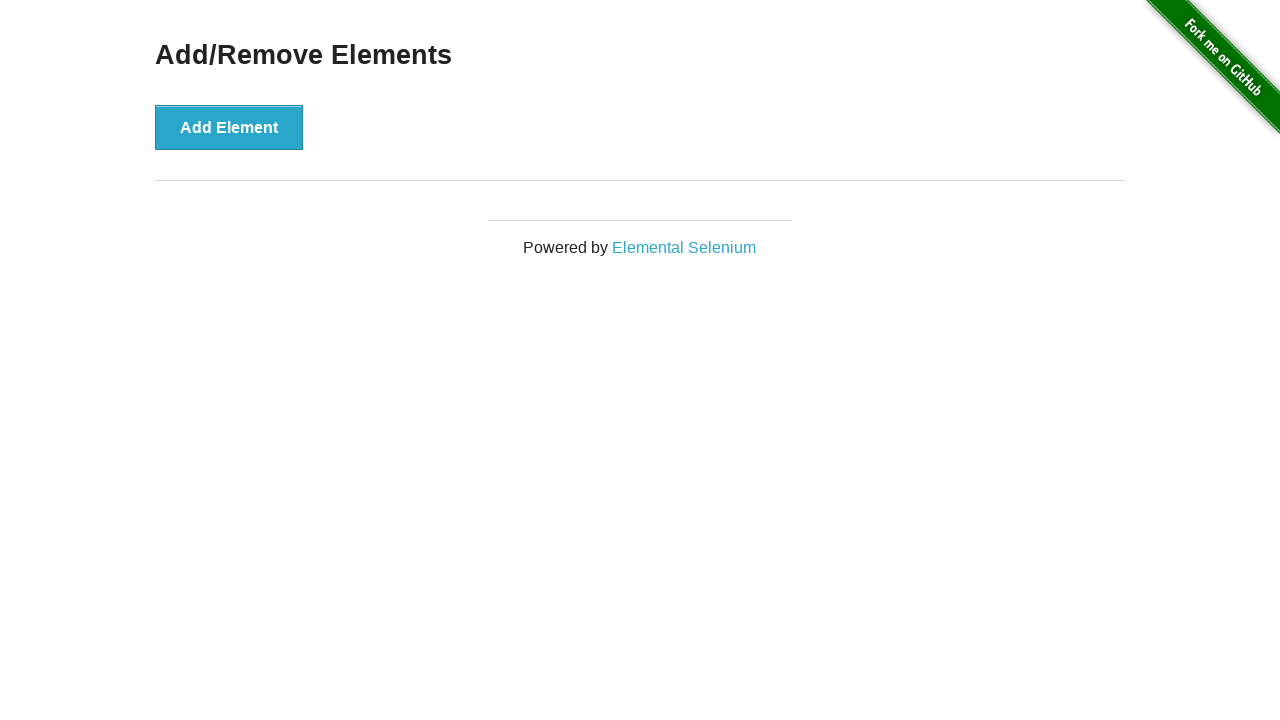

Verified Add Element button is visible
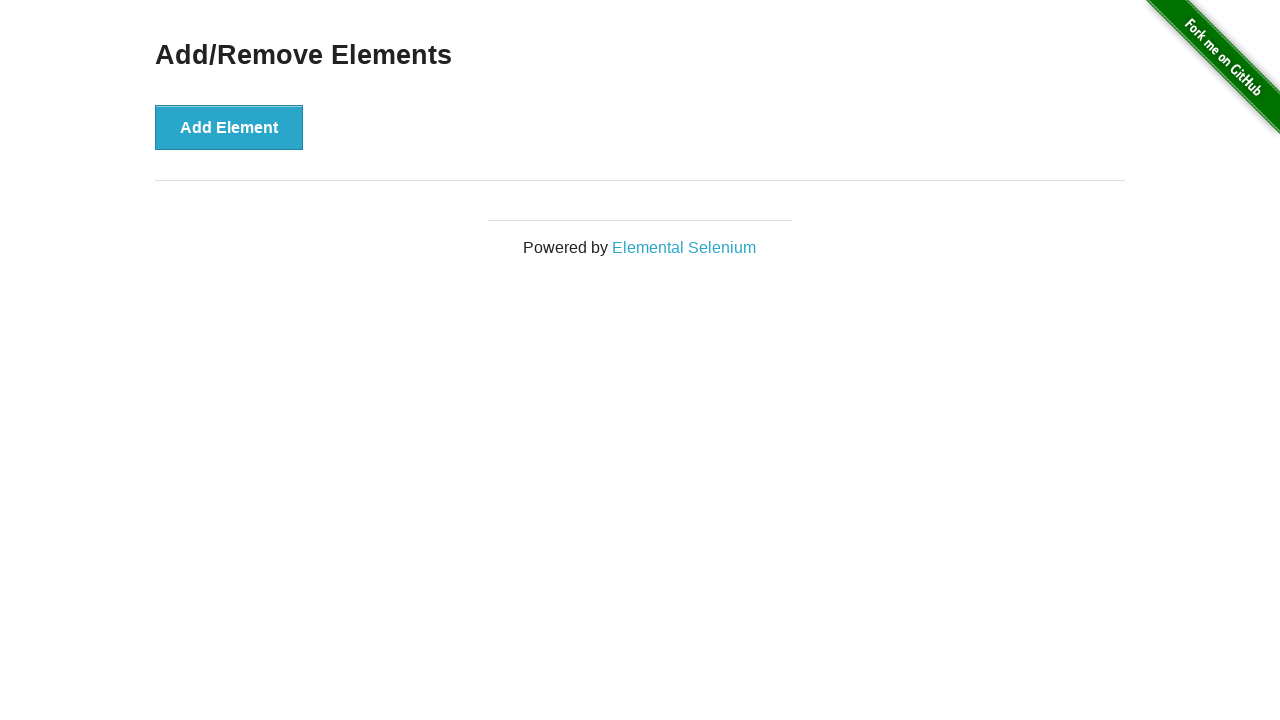

Clicked Add Element button at (229, 127) on button >> internal:has-text="Add Element"i
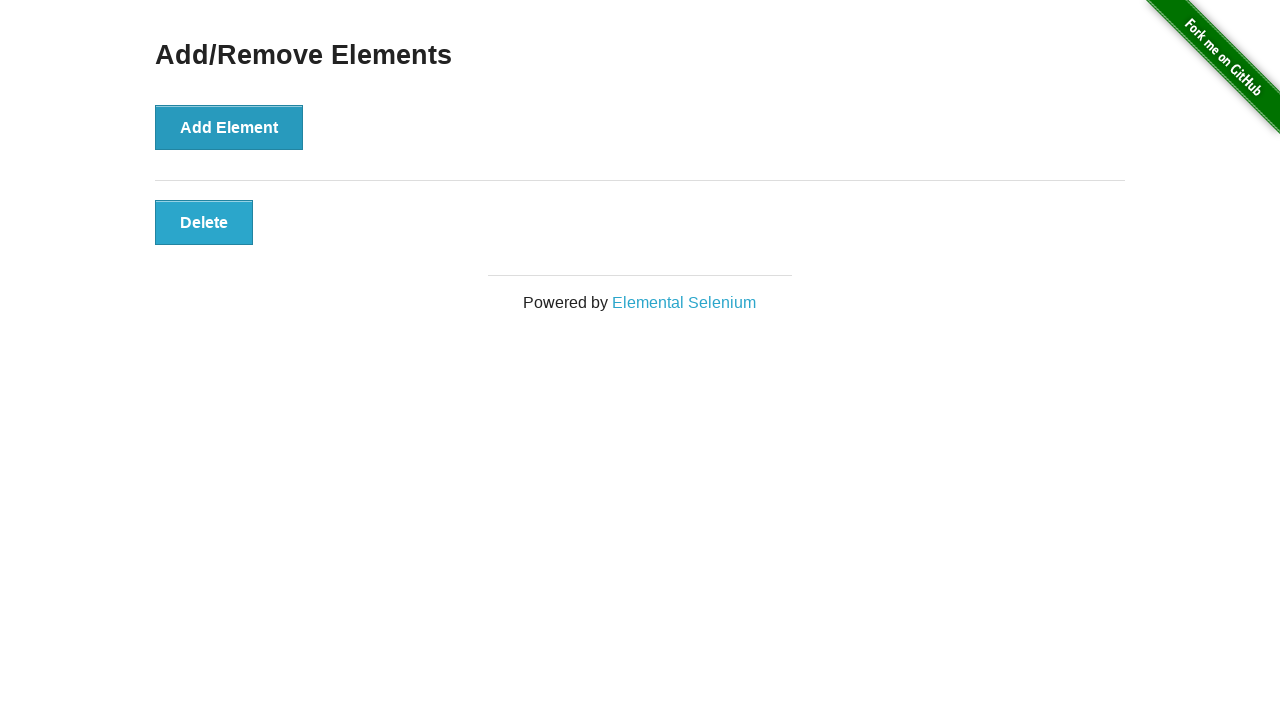

Located Delete button
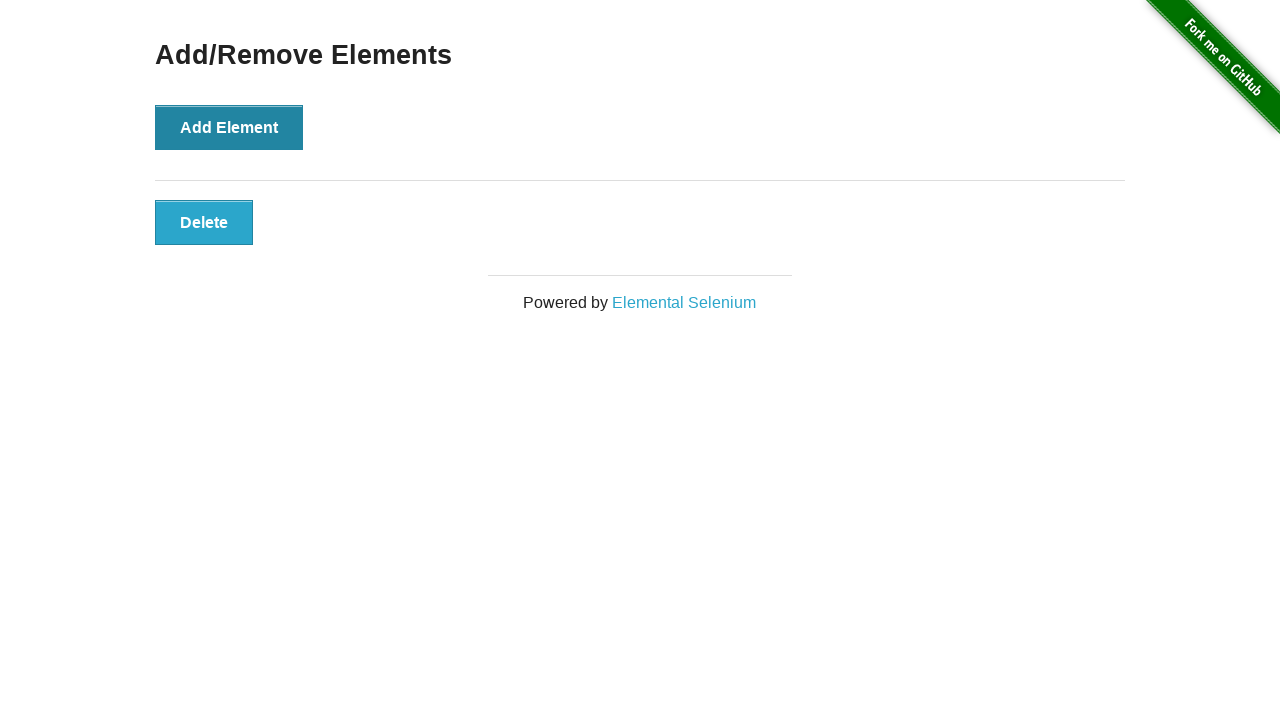

Verified Delete button is visible
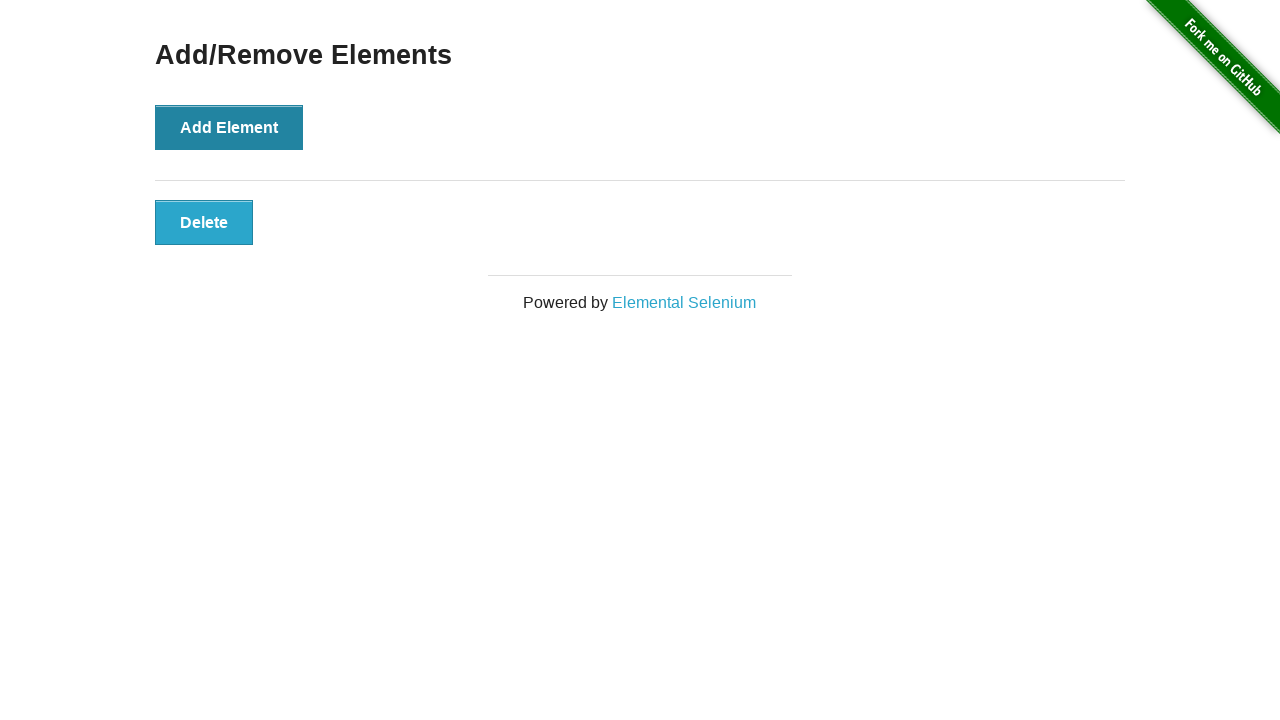

Clicked Delete button at (204, 222) on button.added-manually >> internal:has-text="Delete"i
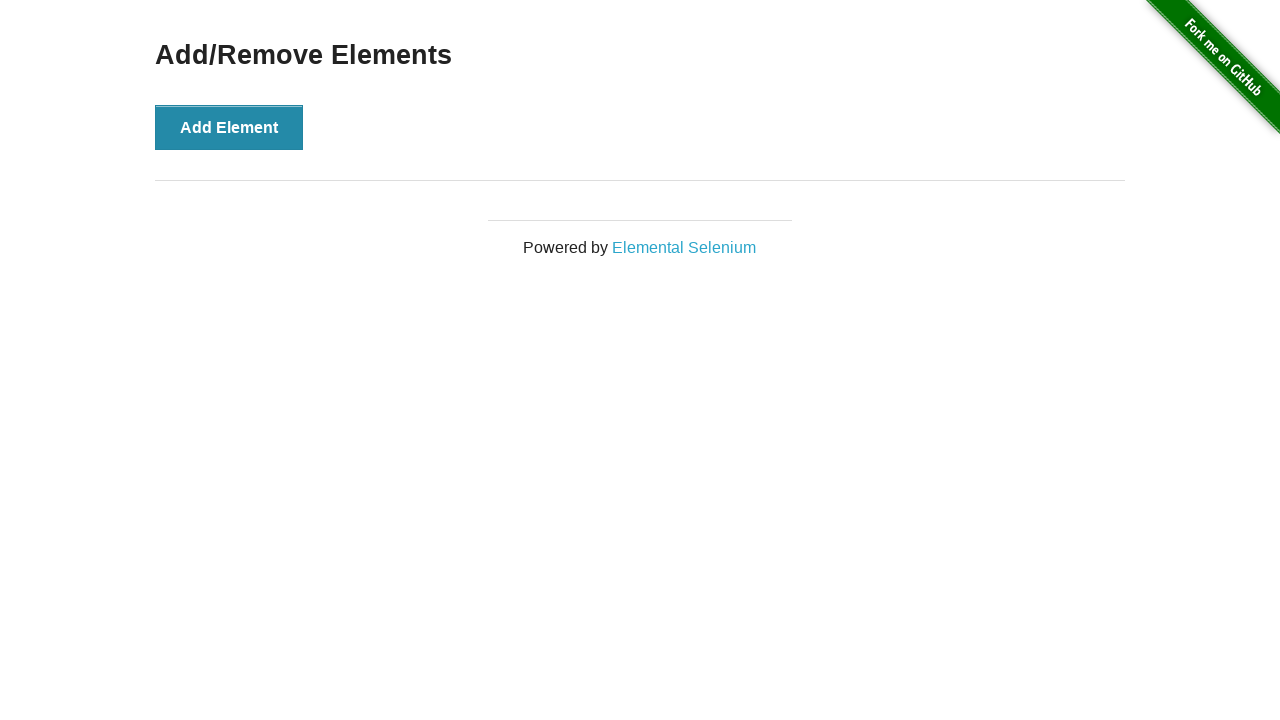

Located all Delete buttons
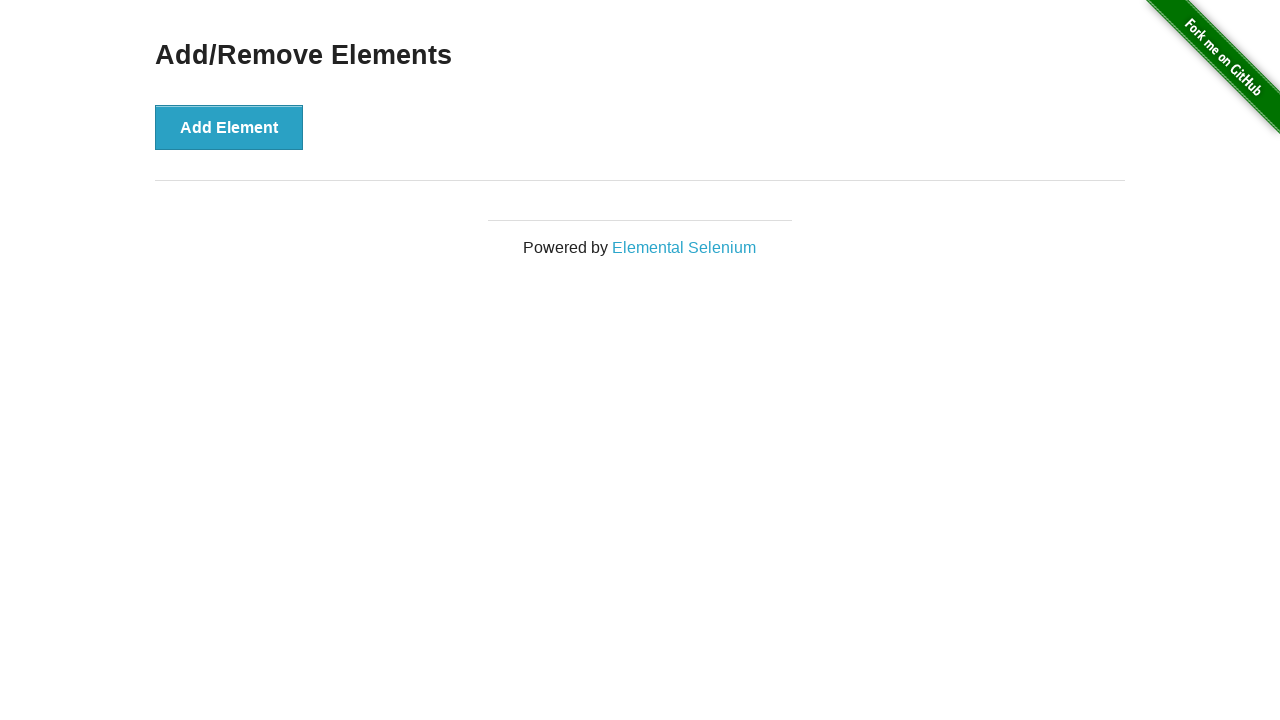

Verified all Delete buttons have been removed (count is 0)
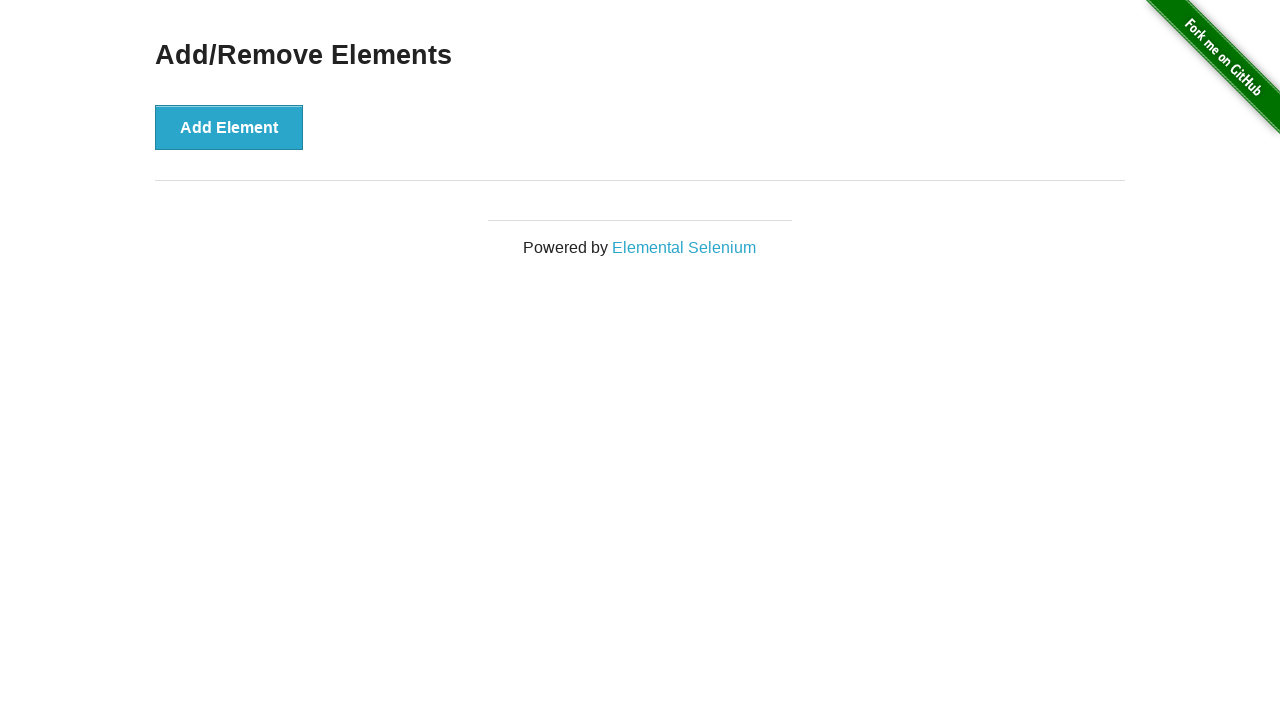

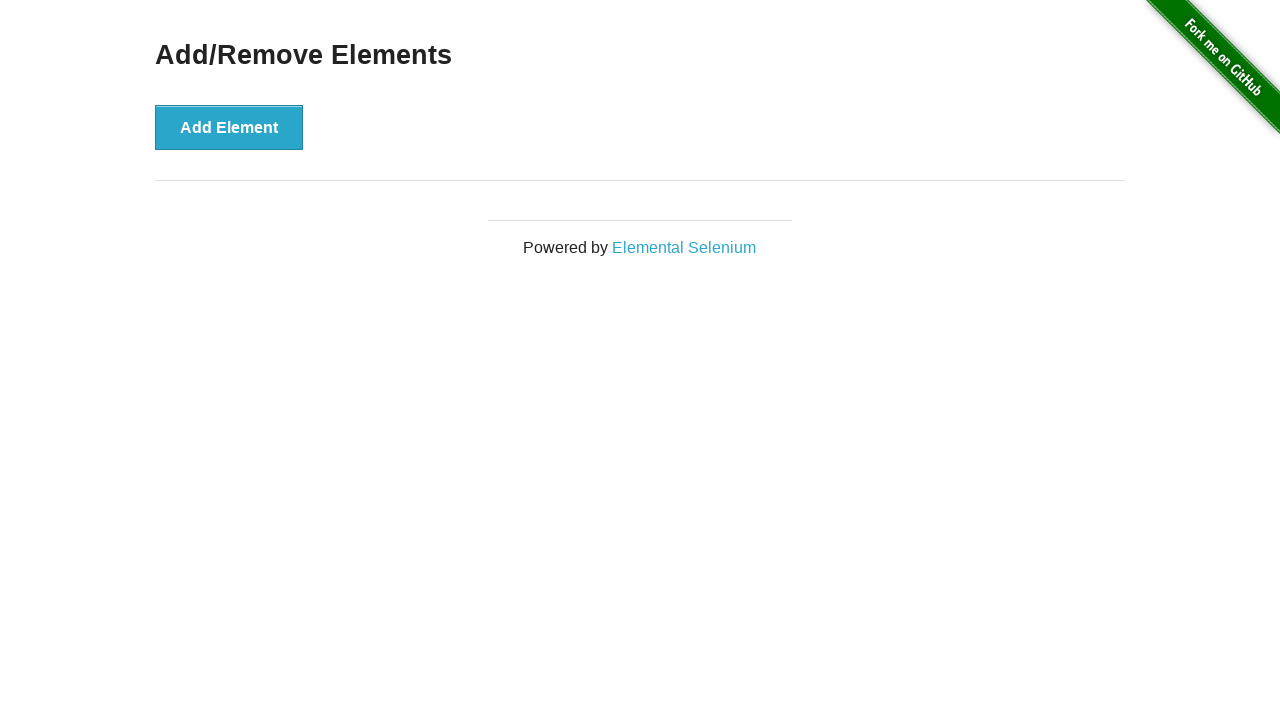